Tests automatic handling of JavaScript alert dialogs by clicking the alert button

Starting URL: https://the-internet.herokuapp.com/javascript_alerts

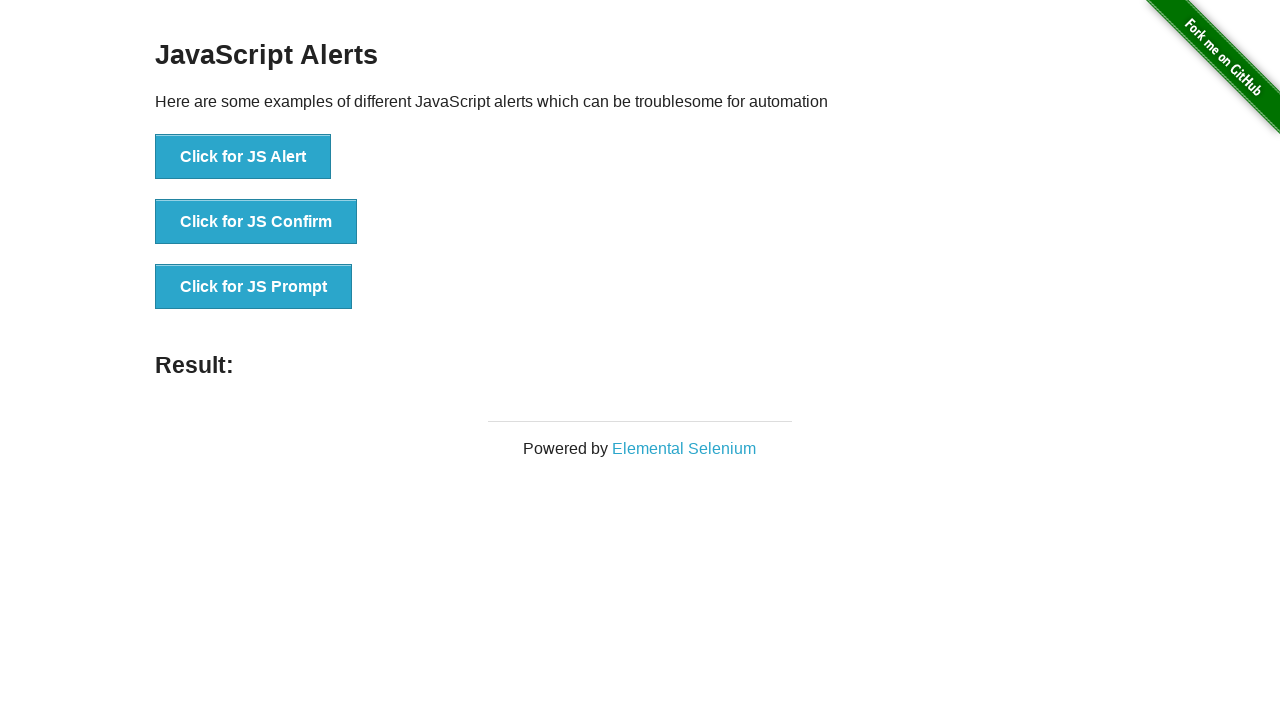

Clicked the JS Alert button at (243, 157) on [onclick="jsAlert()"]
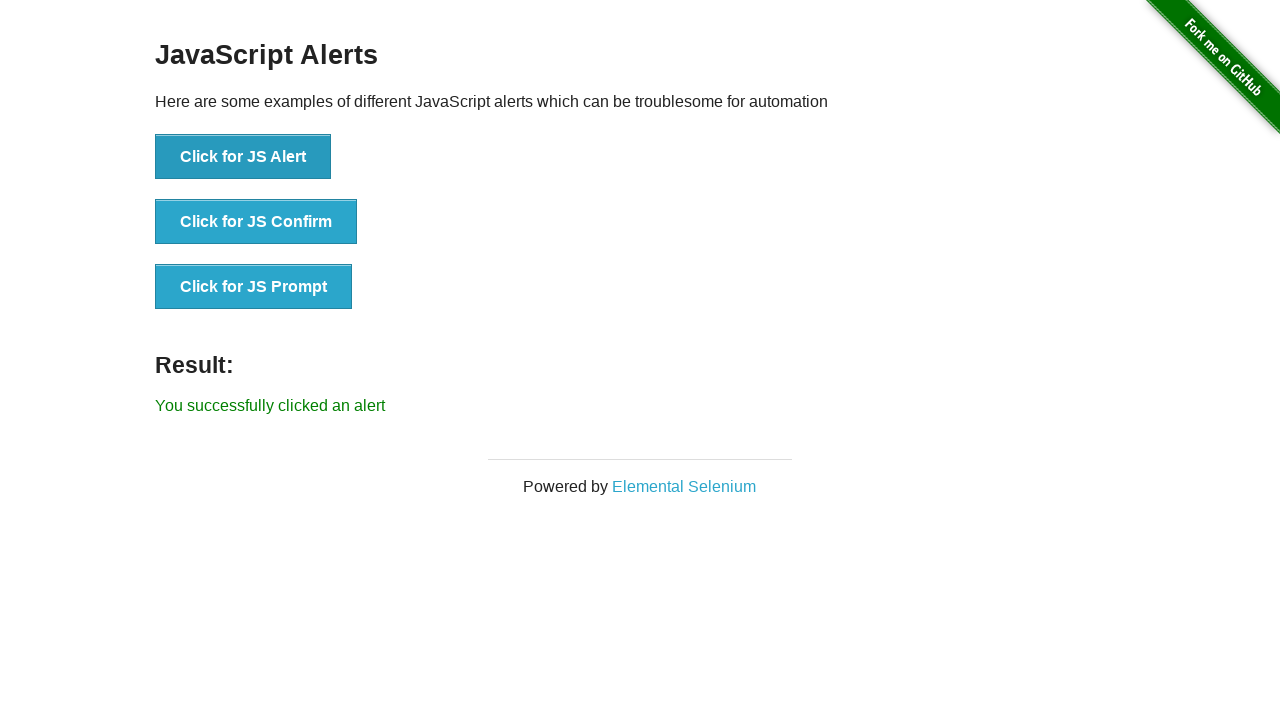

Alert dialog was automatically handled and result message appeared
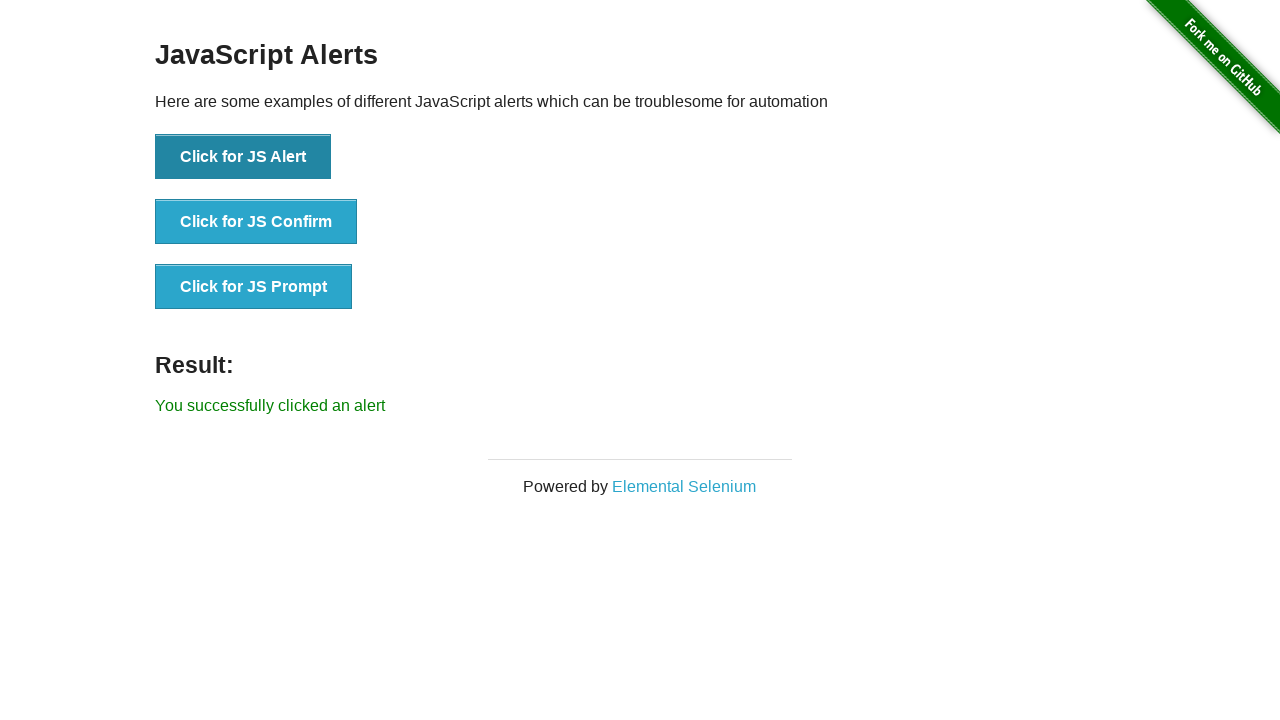

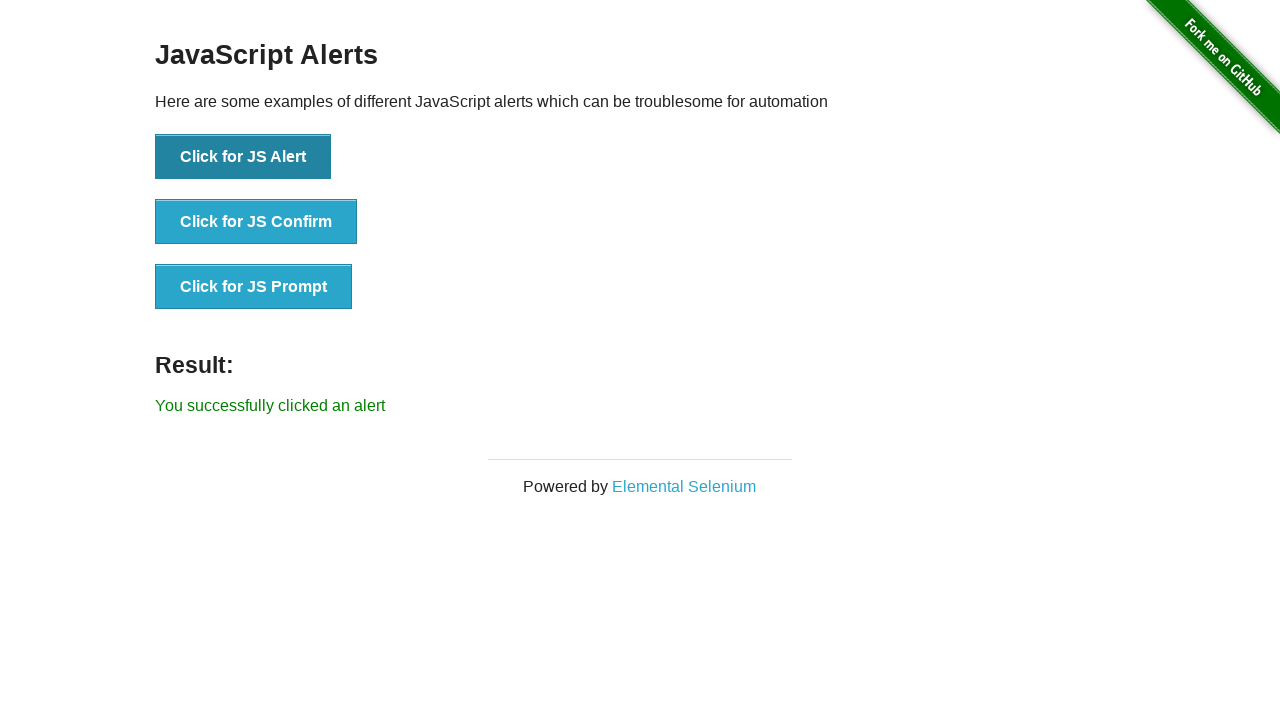